Tests navigation to a Vue Element Admin demo site, clicks the demo login button, and verifies successful navigation to the Dashboard page by checking the page title.

Starting URL: https://panjiachen.github.io/vue-element-admin

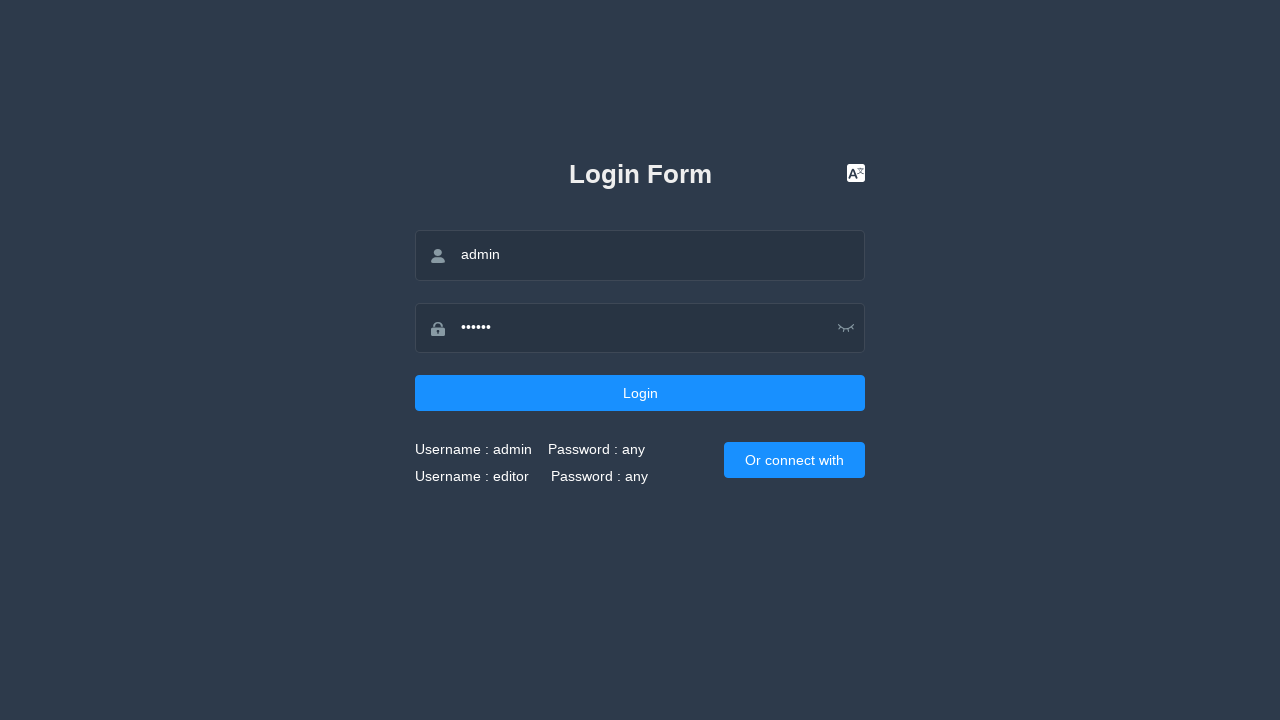

Clicked the primary demo login button at (640, 393) on .el-button--primary
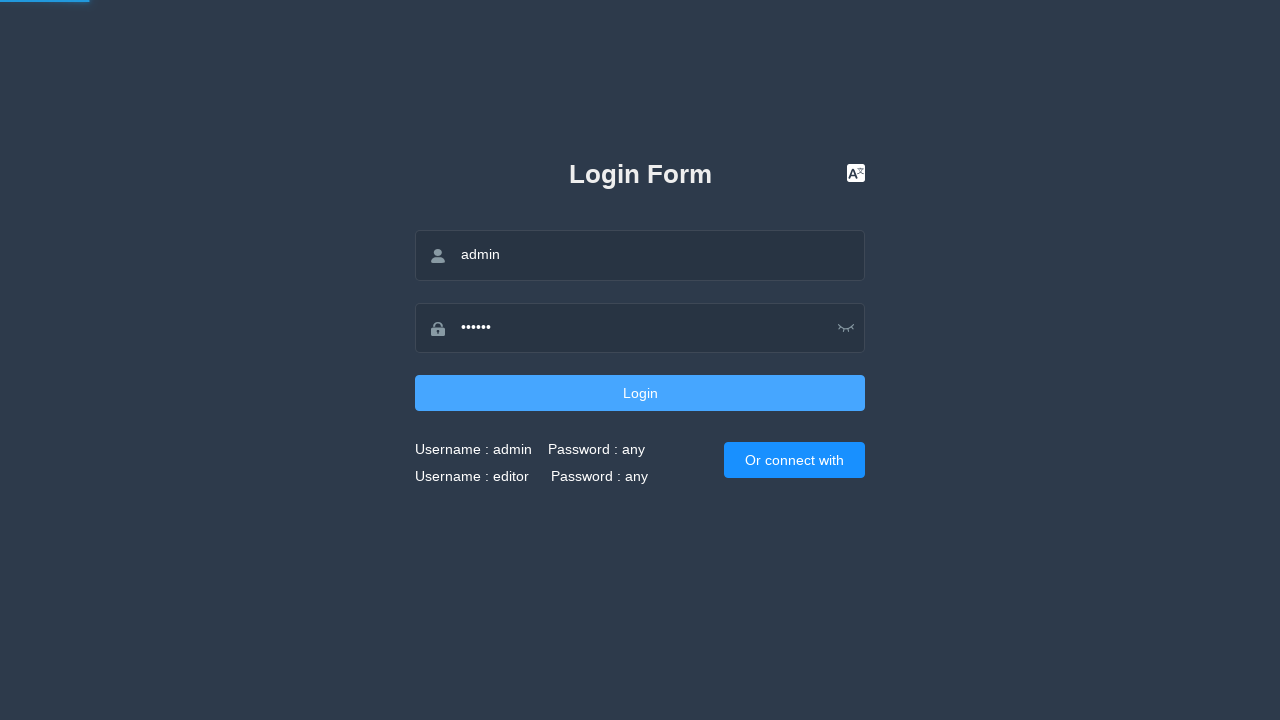

Verified successful navigation to Dashboard page by checking title
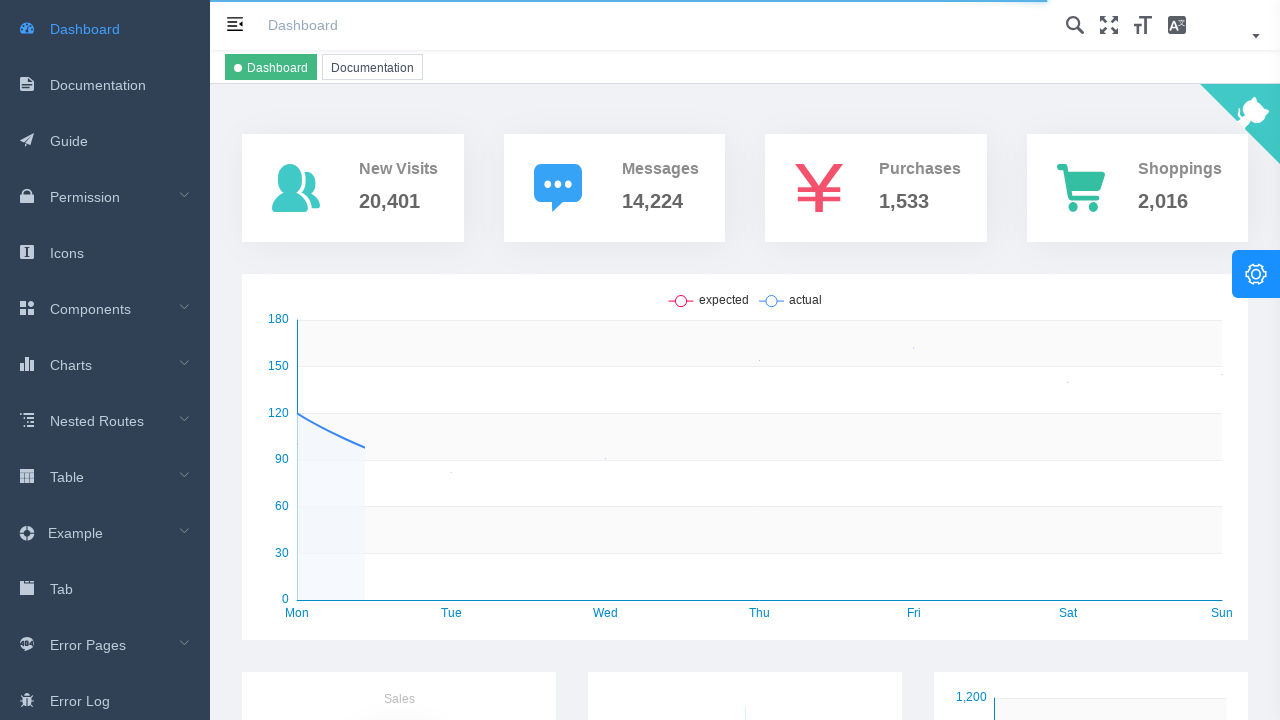

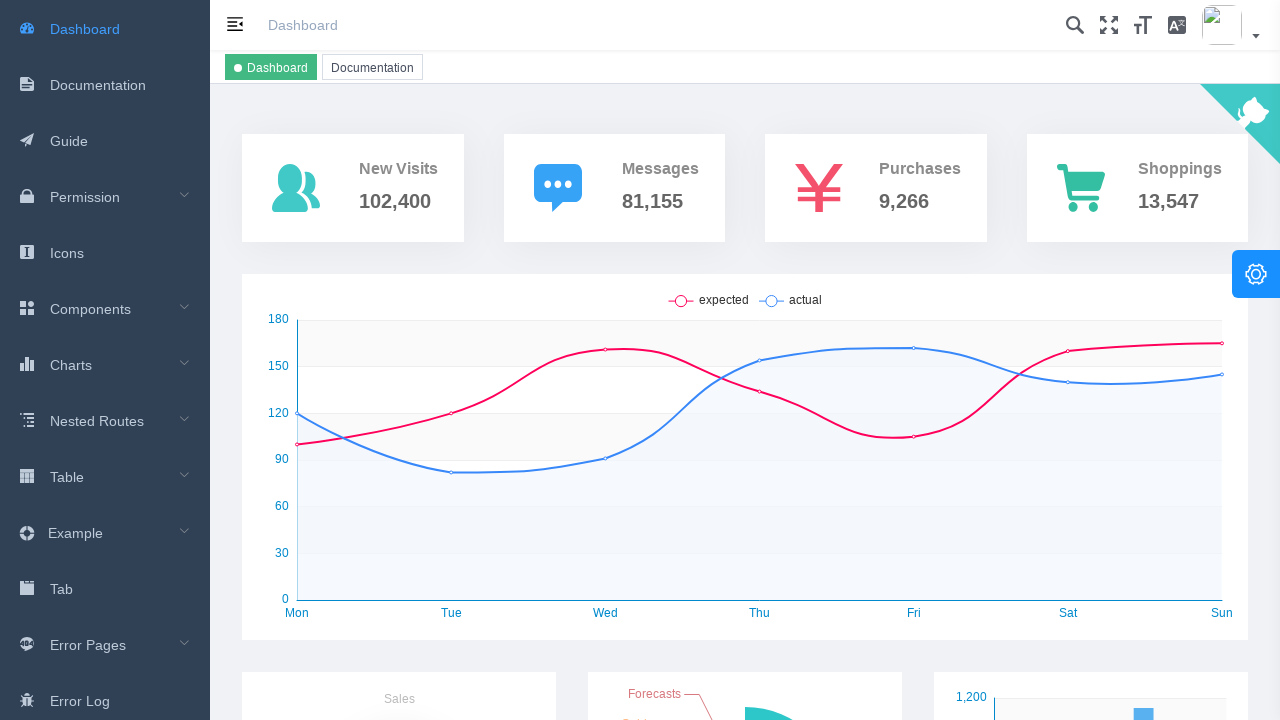